Tests forgot password page by locating various elements, filling in an email address, and clicking the retrieve password button

Starting URL: https://the-internet.herokuapp.com/forgot_password

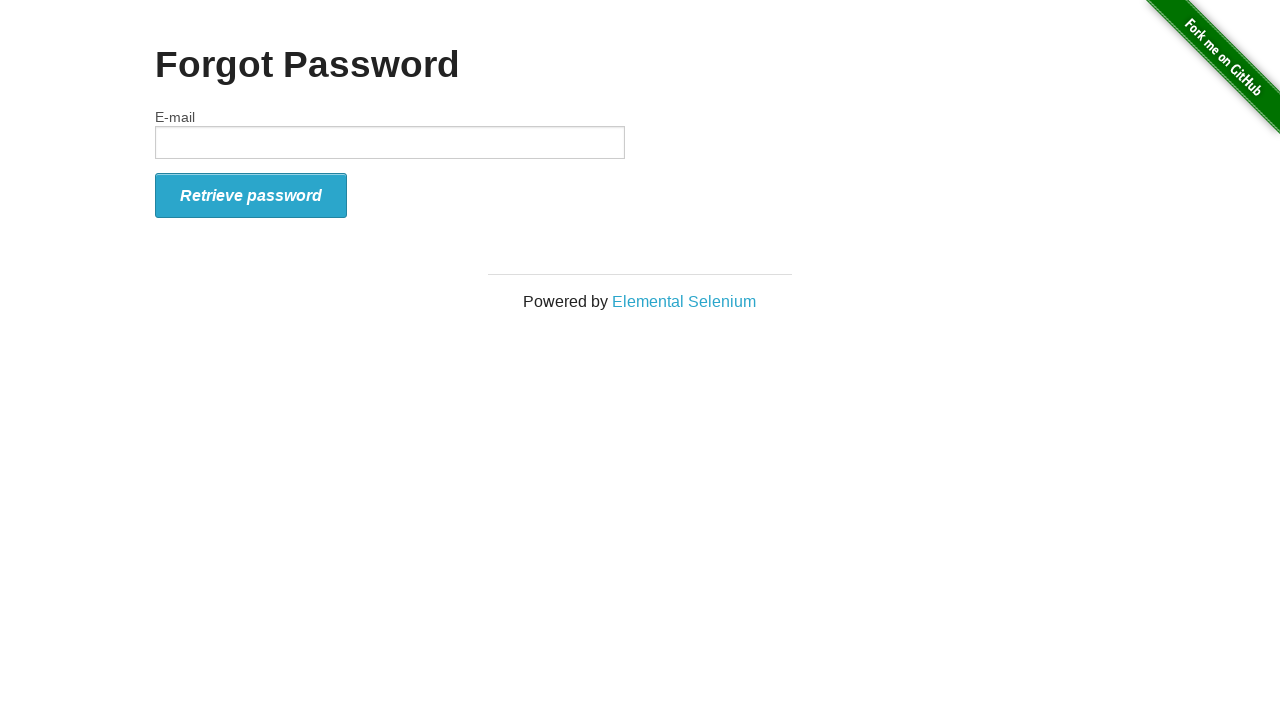

Waited for 'Forgot Password' header to be present
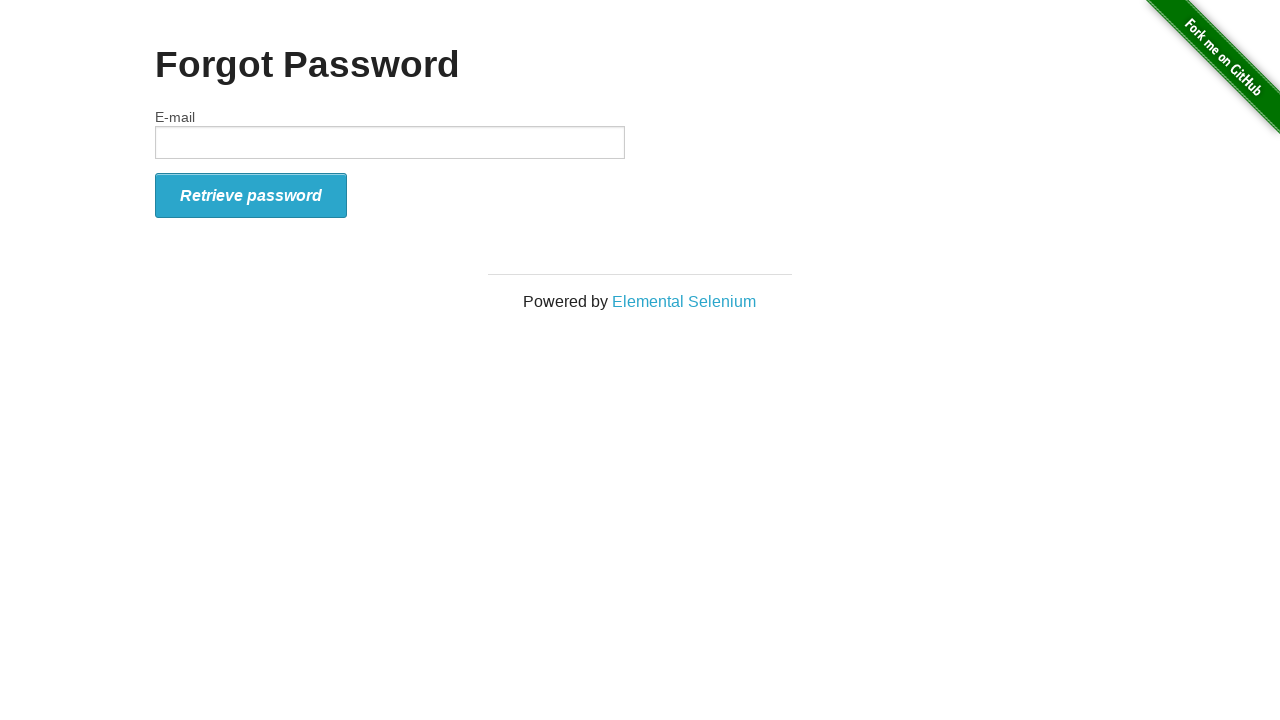

Waited for 'E-mail' label to be present
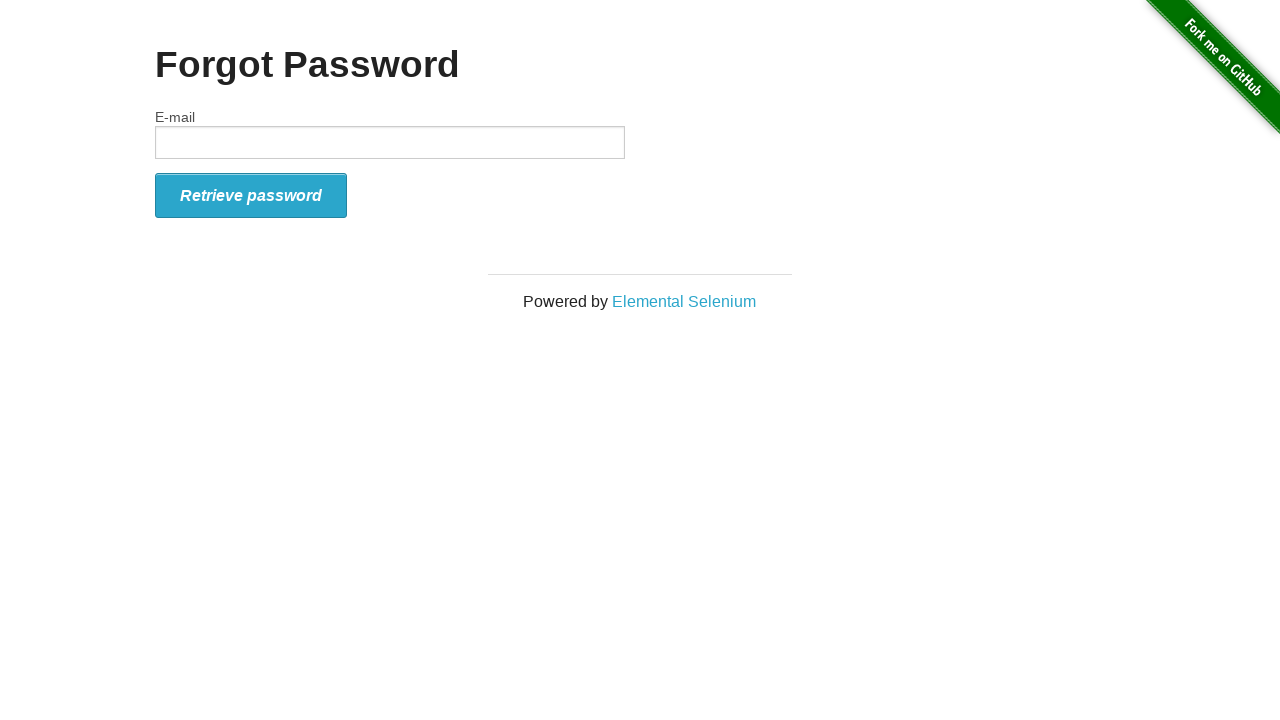

Filled email input field with 'testuser847@example.com' on //form/div/div/input
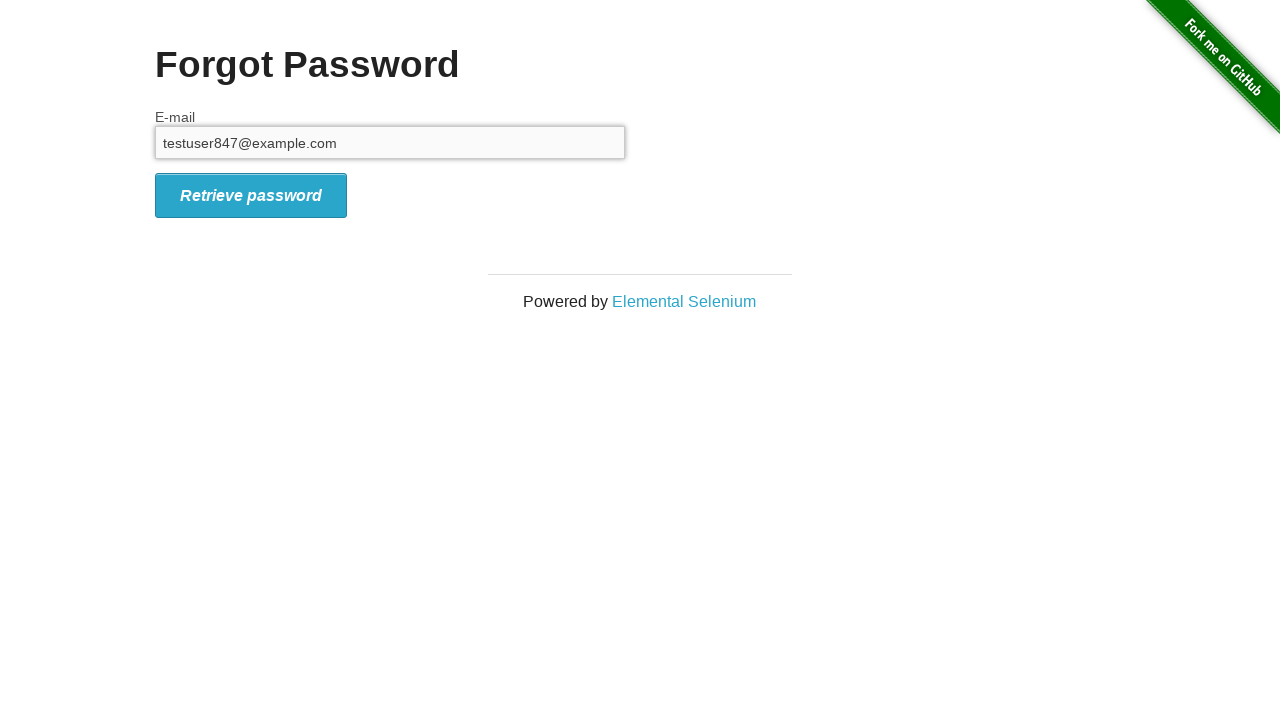

Clicked retrieve password button at (251, 195) on xpath=//i[contains(text(),'Retrieve password')]
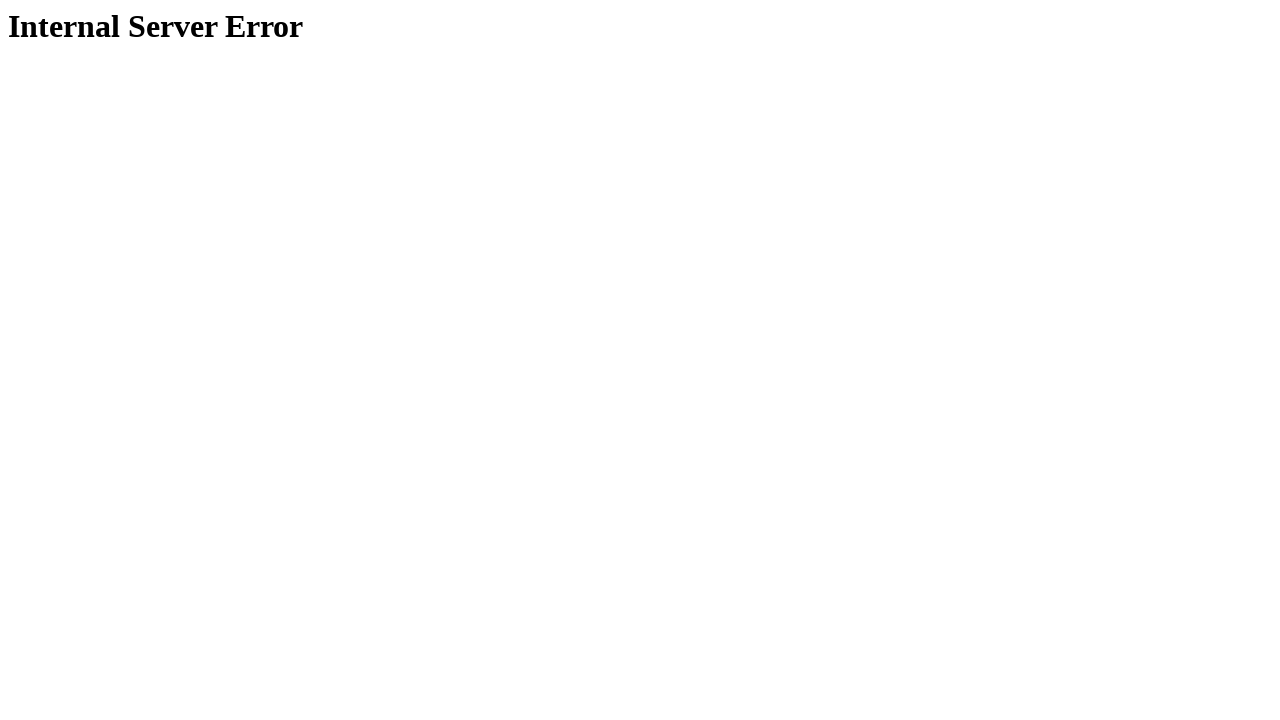

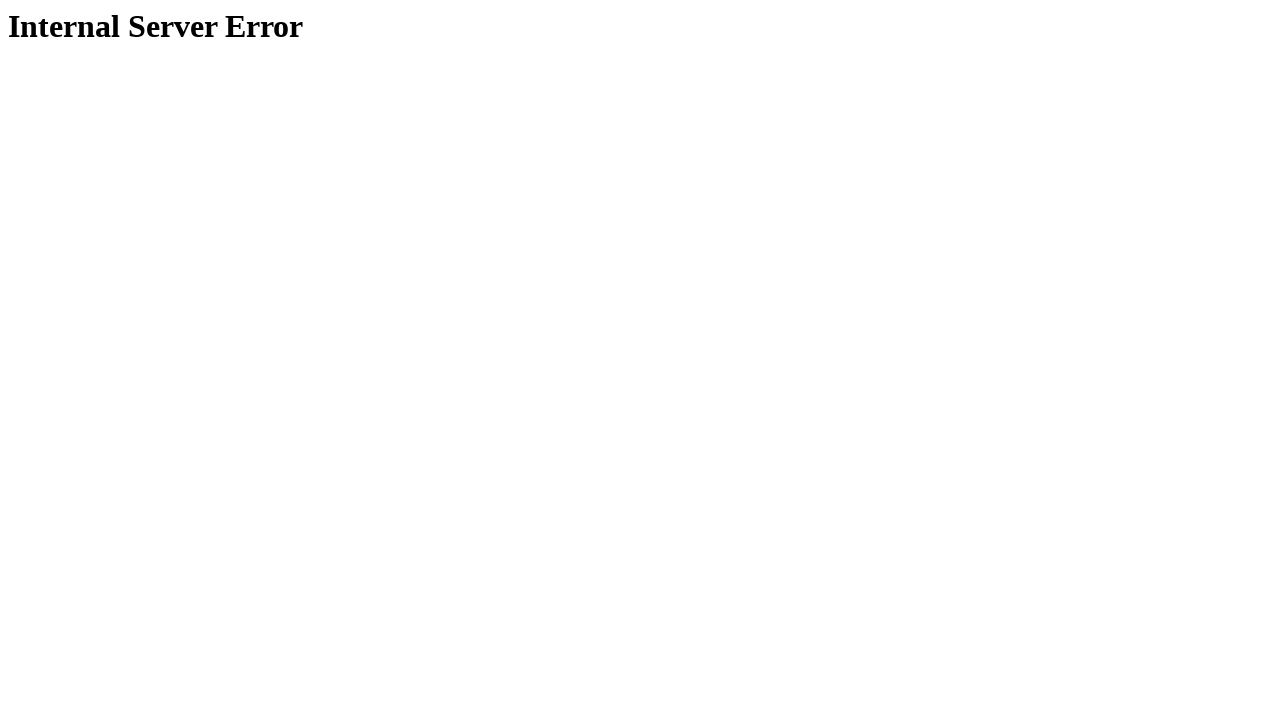